Navigates to a beer product category page on DIA supermarket website, scrolls to load products, and then navigates through multiple pagination pages to verify product listings are displayed.

Starting URL: https://diaonline.supermercadosdia.com.ar/bebidas/cervezas

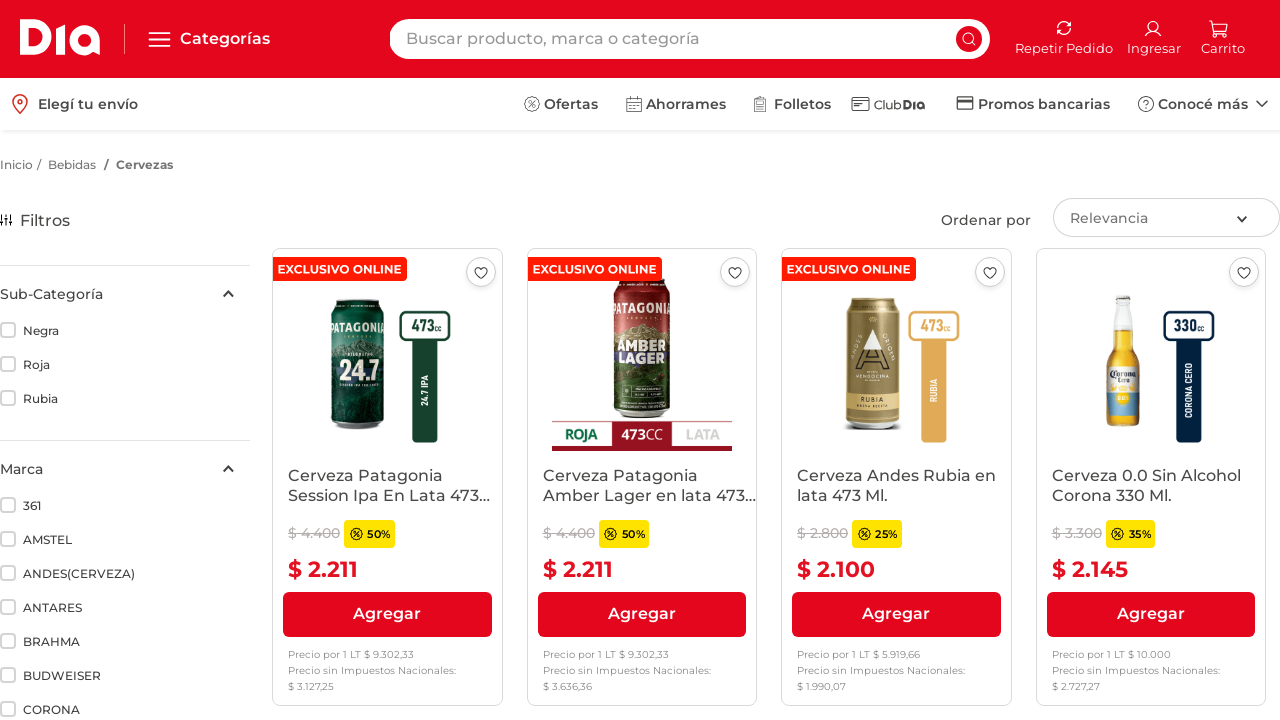

Waited for products to load on page 1
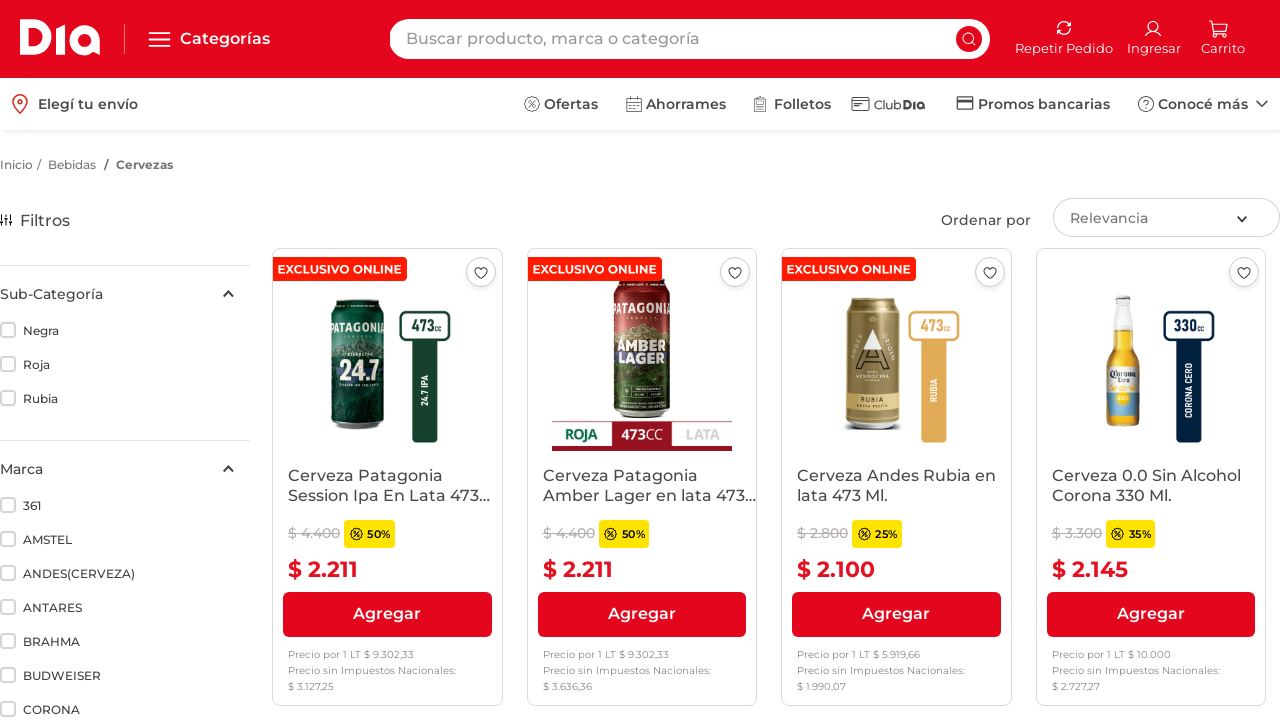

Scrolled down 500px on page 1
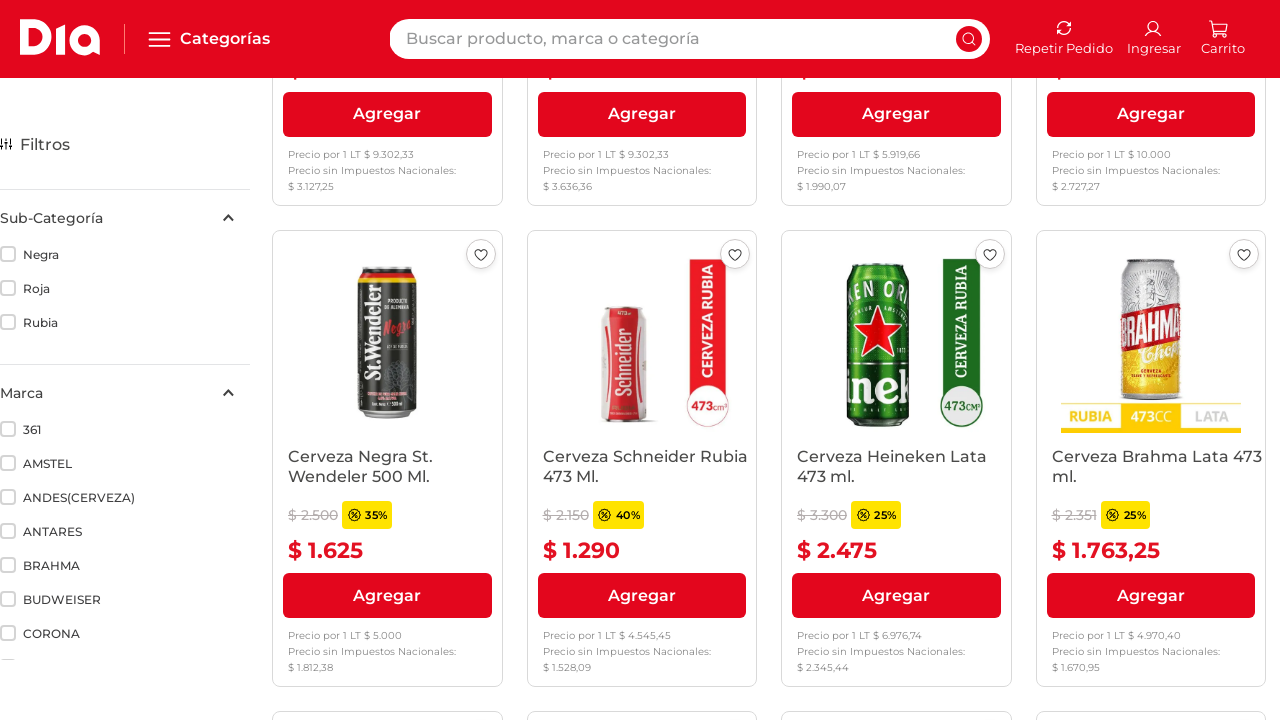

Waited 400ms for content to load
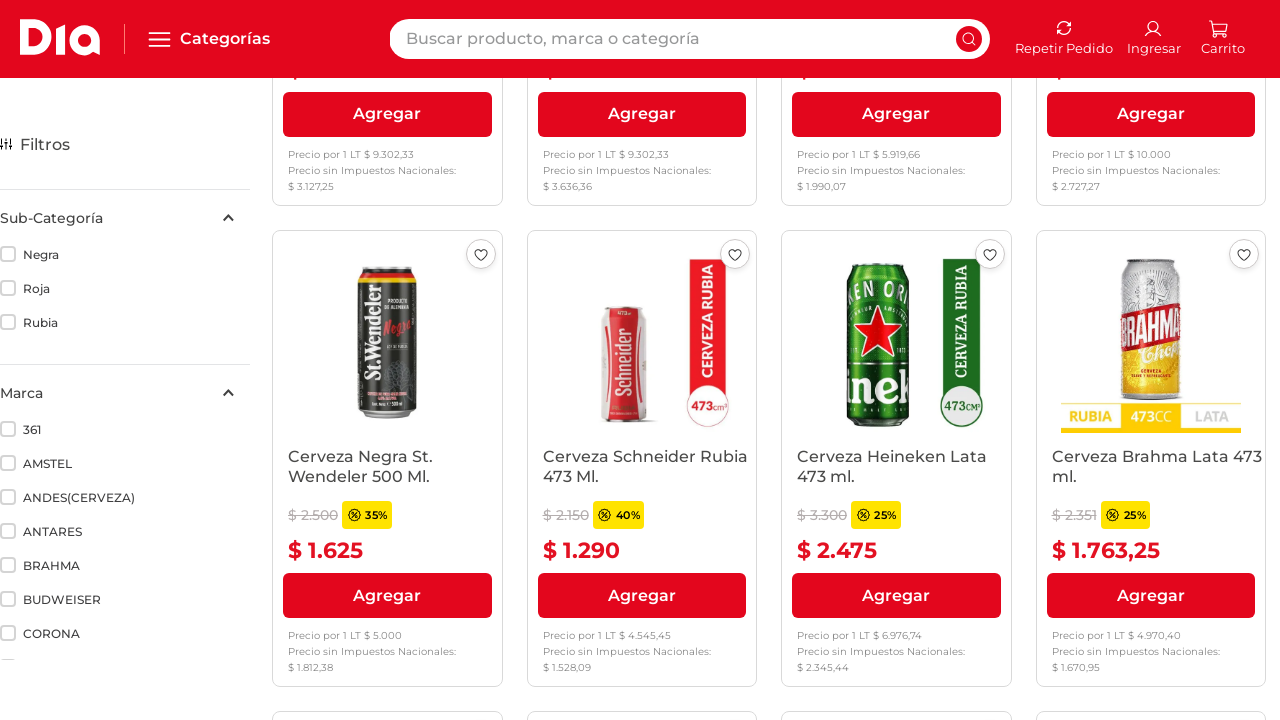

Scrolled down another 500px on page 1
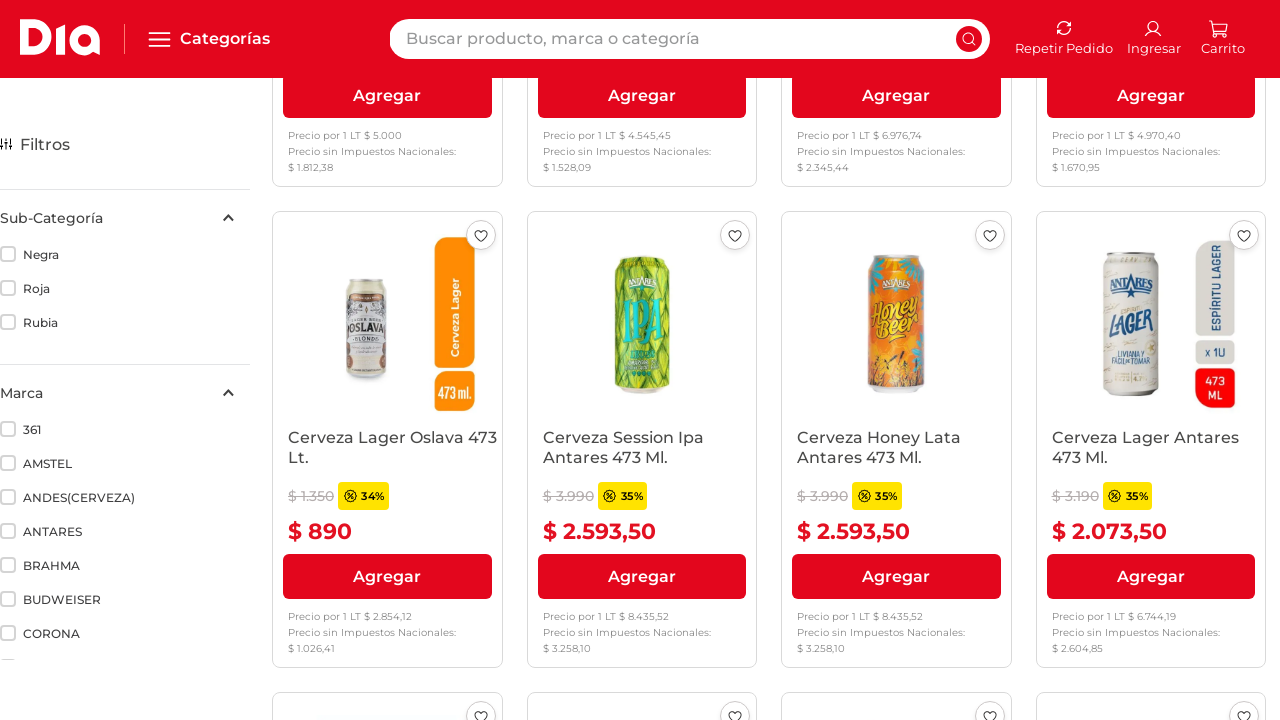

Waited 400ms for content to load
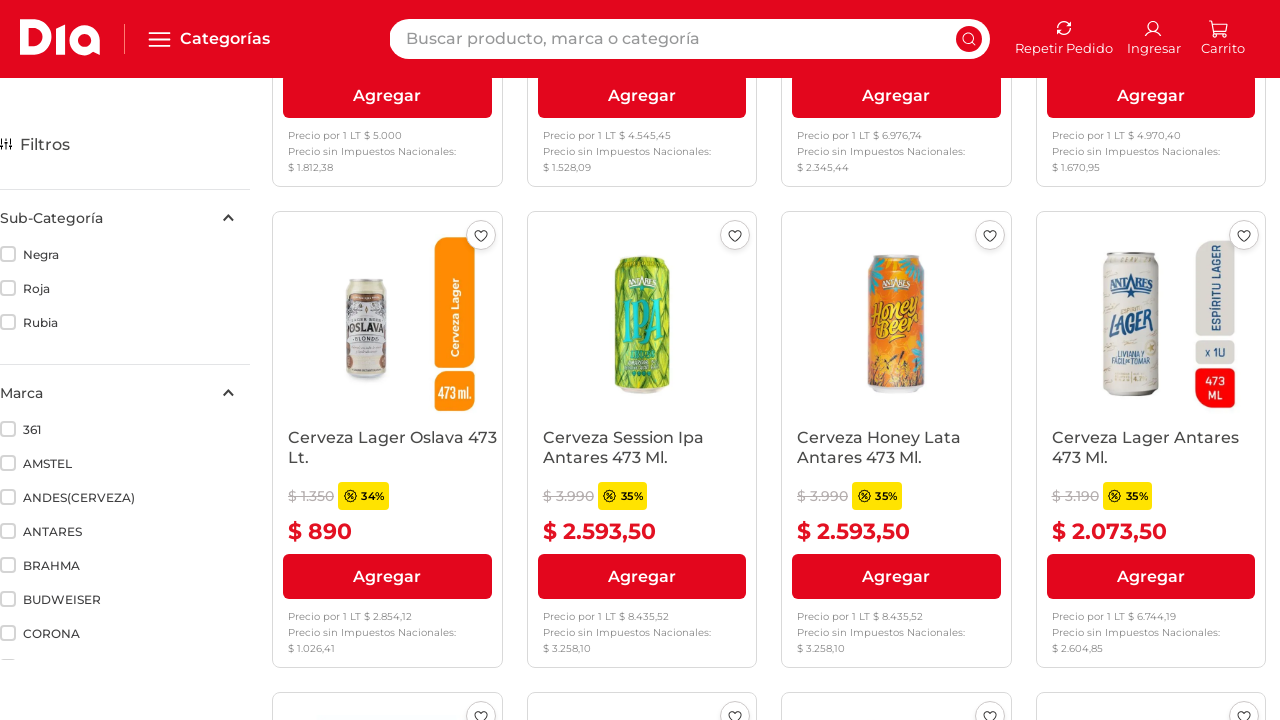

Waited 2000ms for products to fully load on page 1
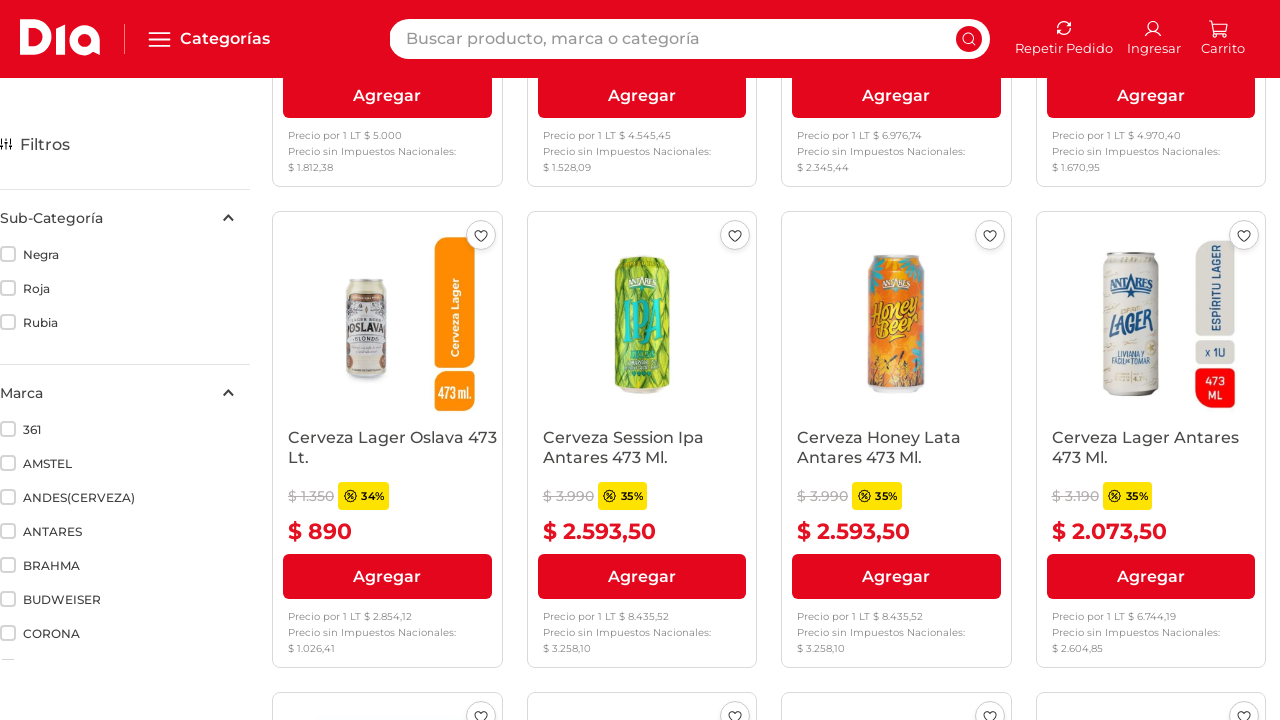

Verified product brand names are visible on page 1
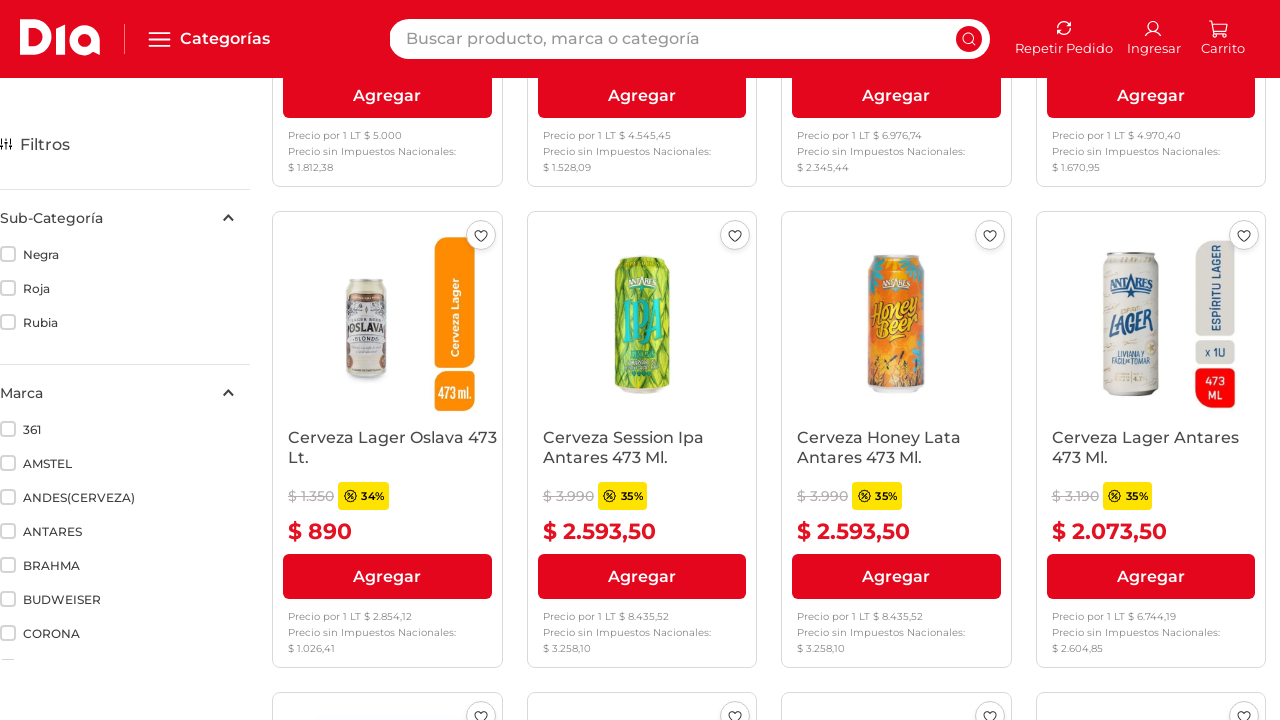

Navigated to page 2 of beer products
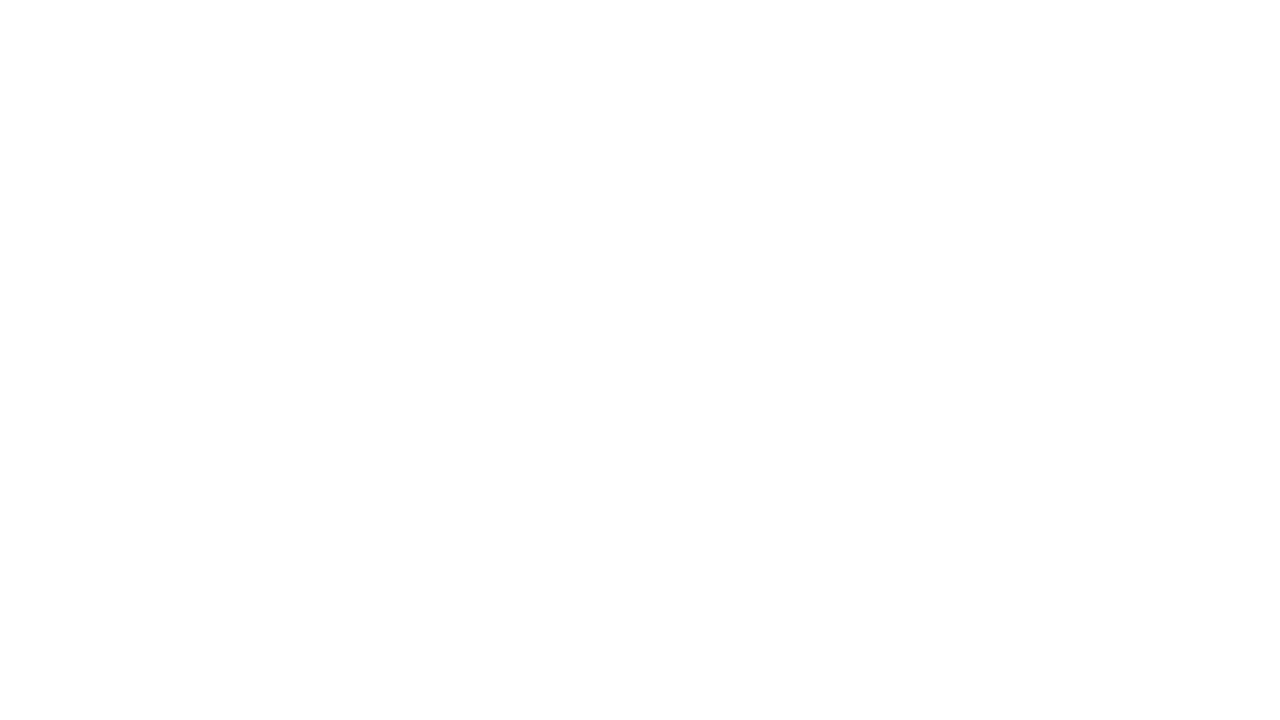

Waited for products to load on page 2
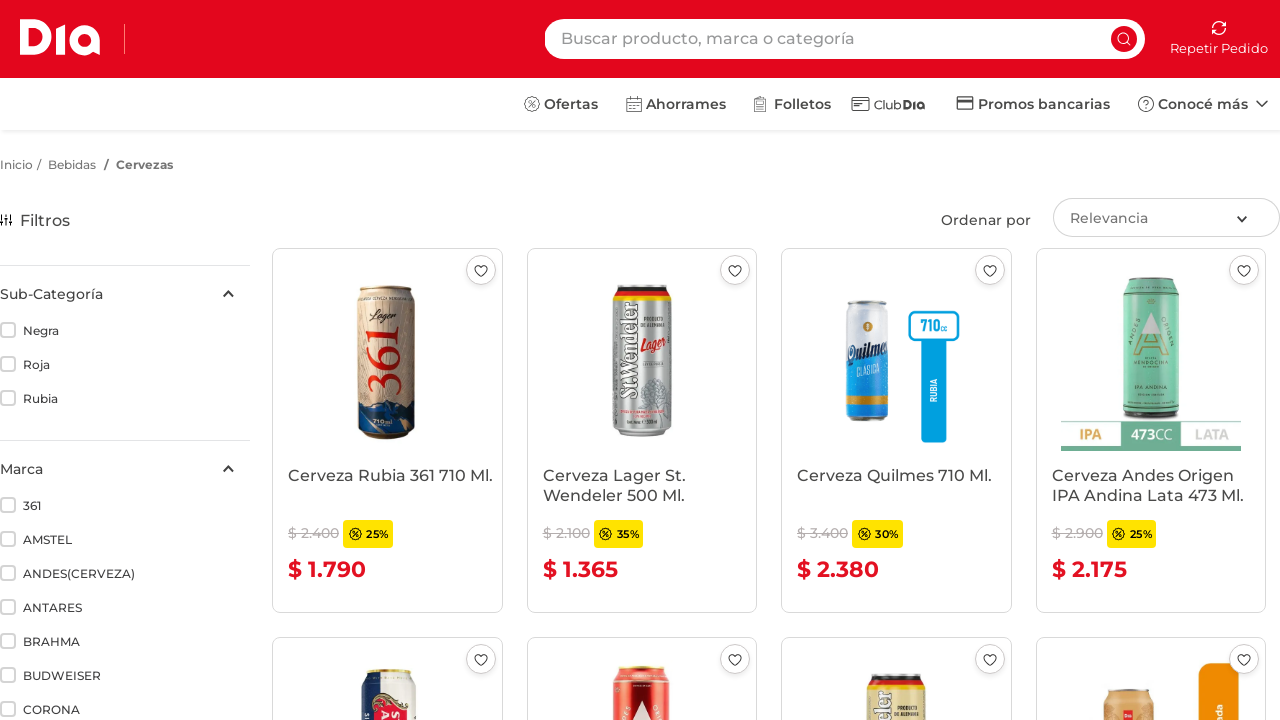

Scrolled down 500px on page 2
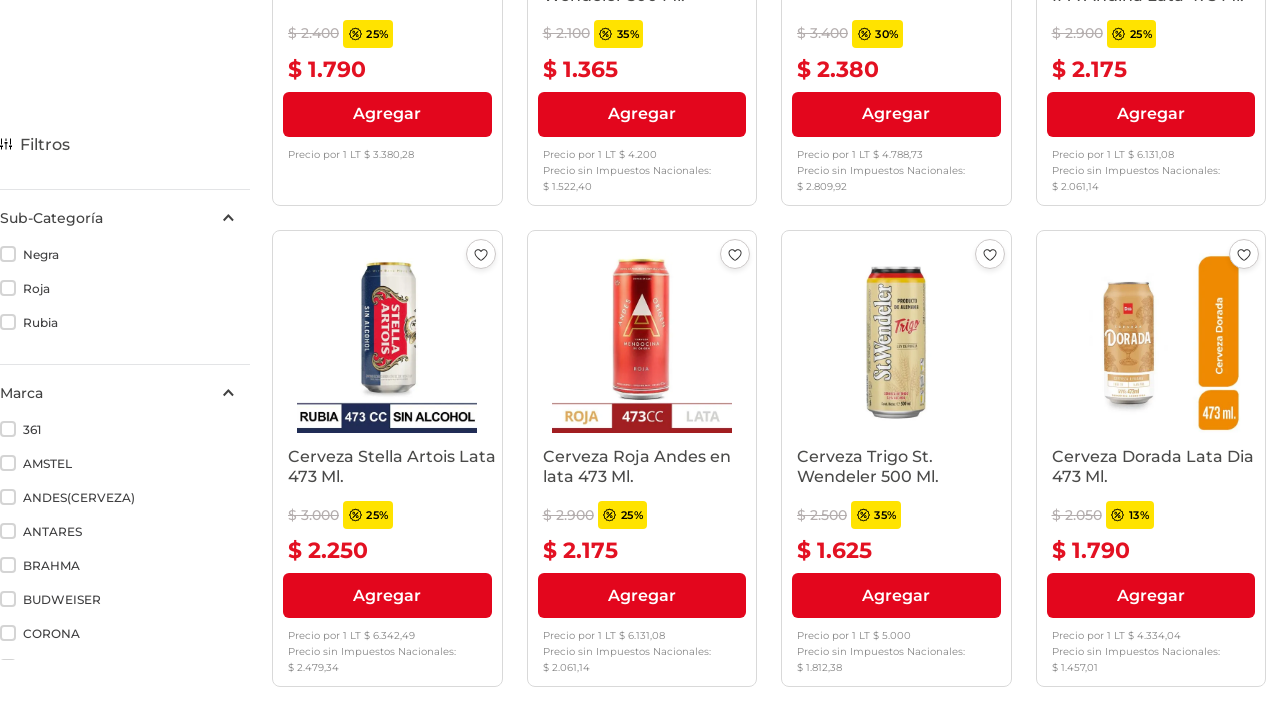

Waited 400ms for content to load
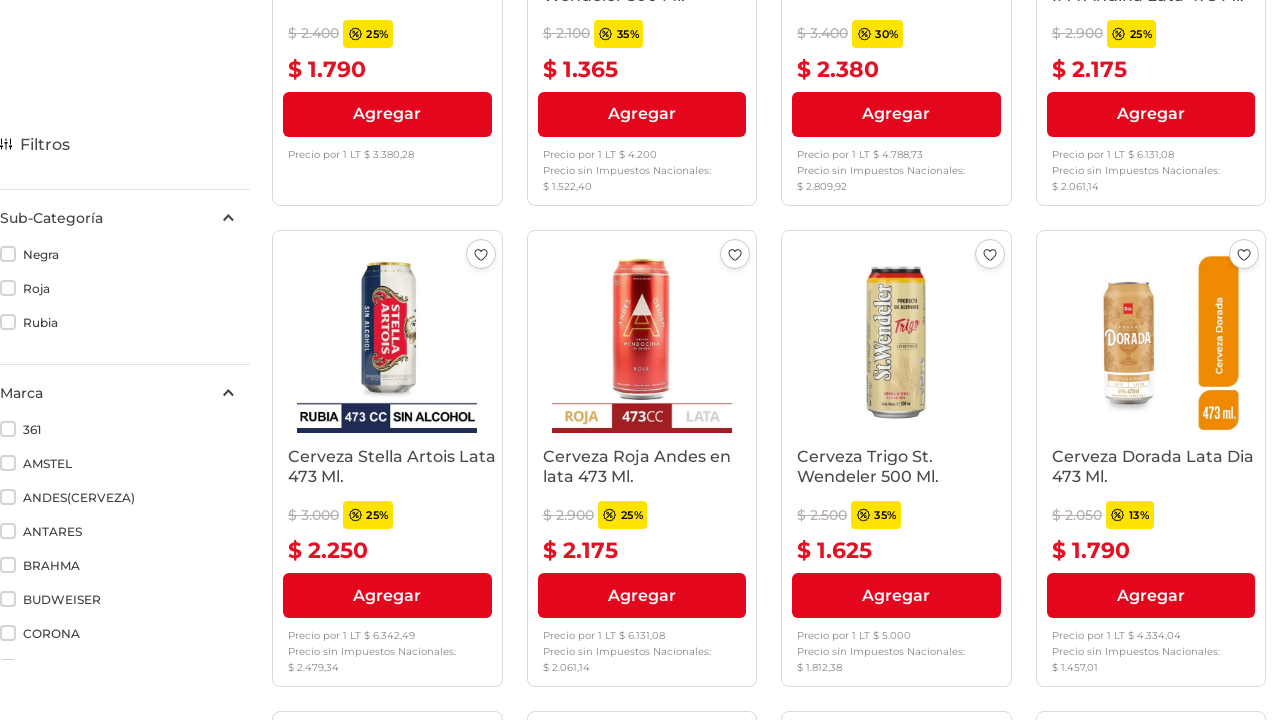

Scrolled down another 500px on page 2
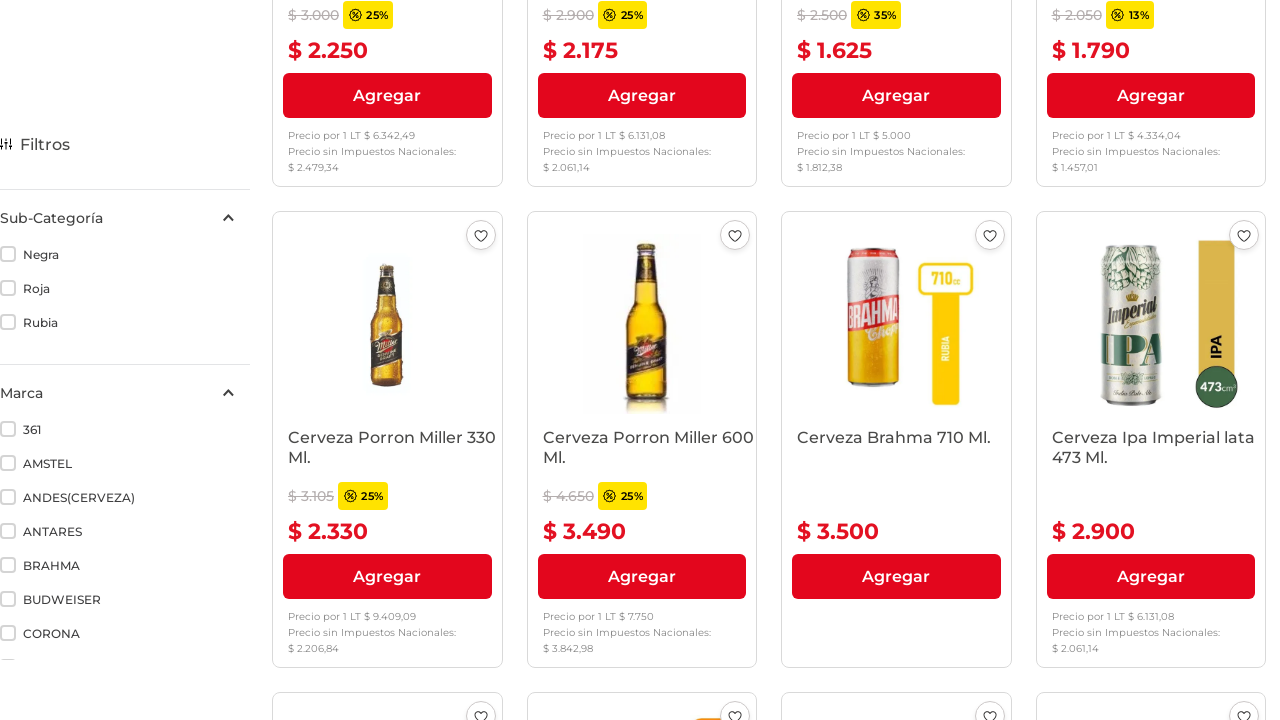

Waited 400ms for content to load
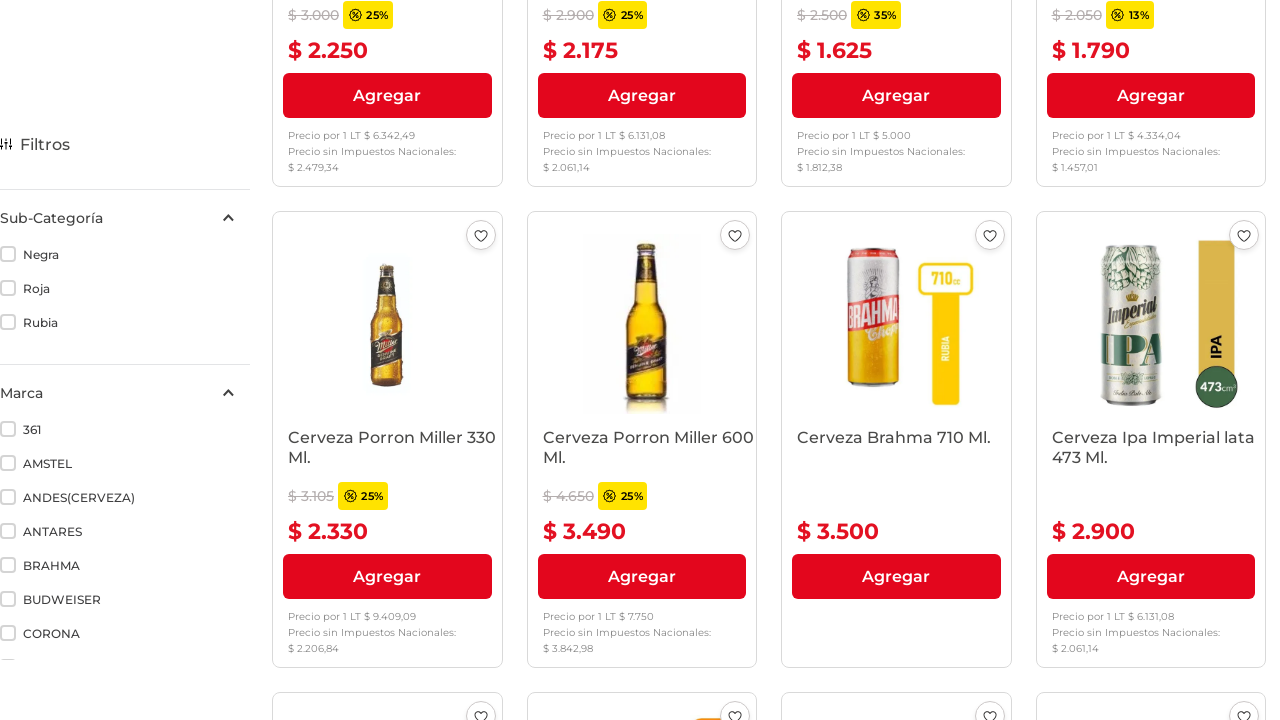

Navigated to page 3 of beer products
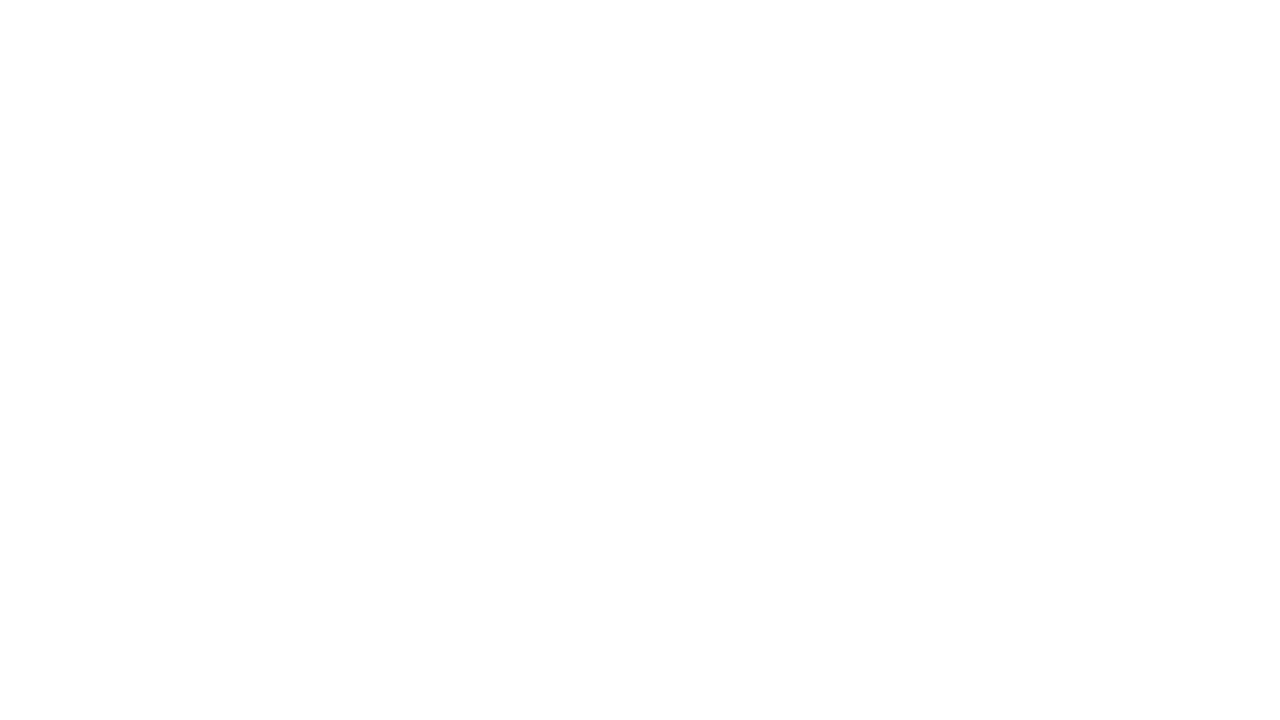

Waited for products to load on page 3
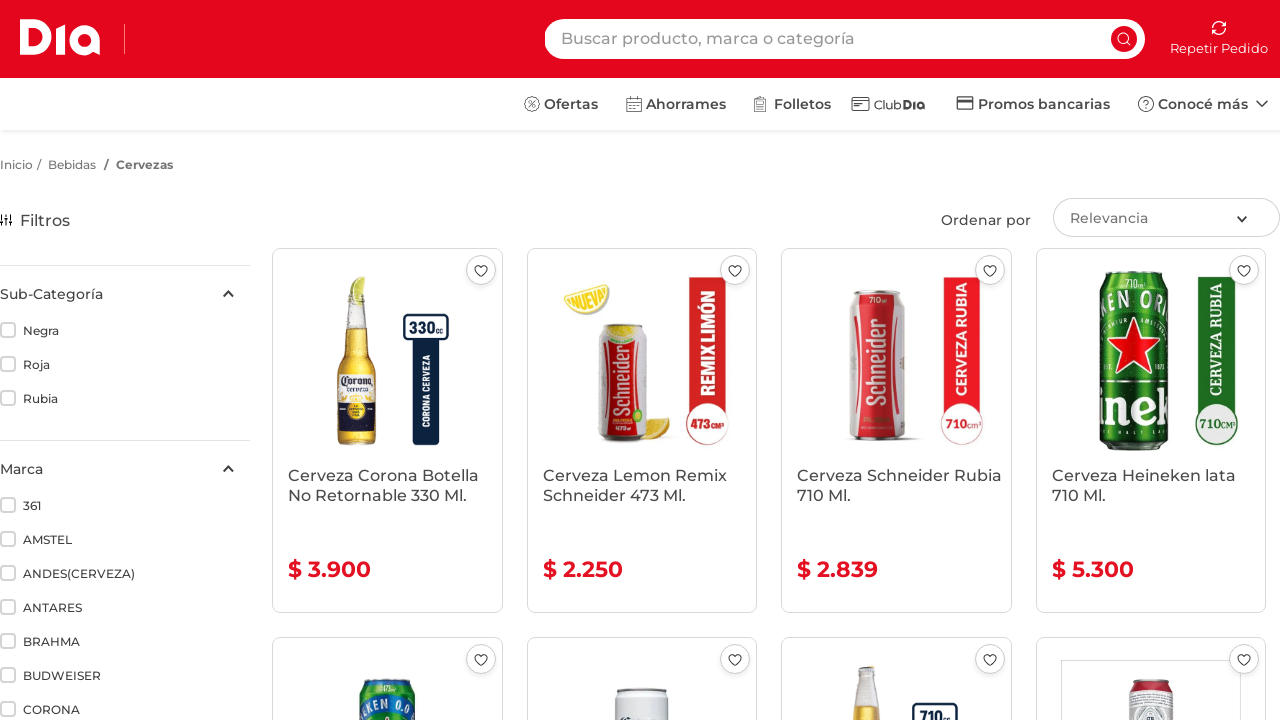

Scrolled down 500px on page 3
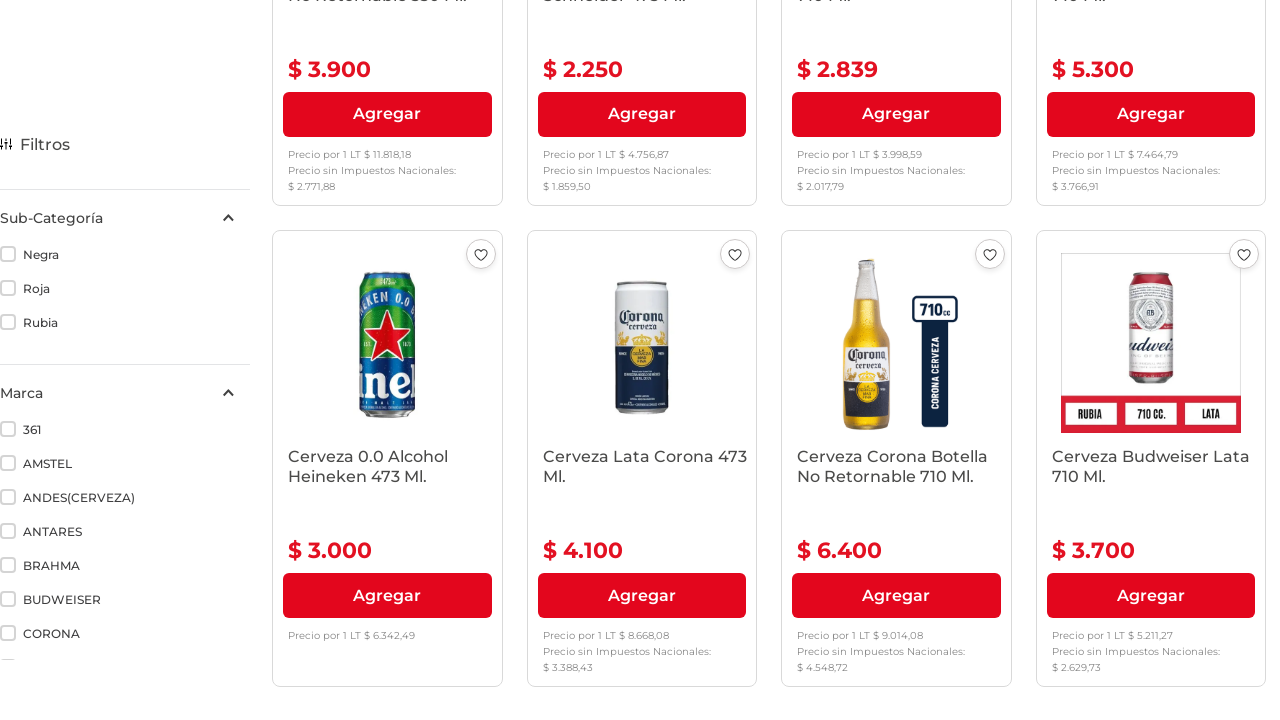

Waited 400ms for content to load
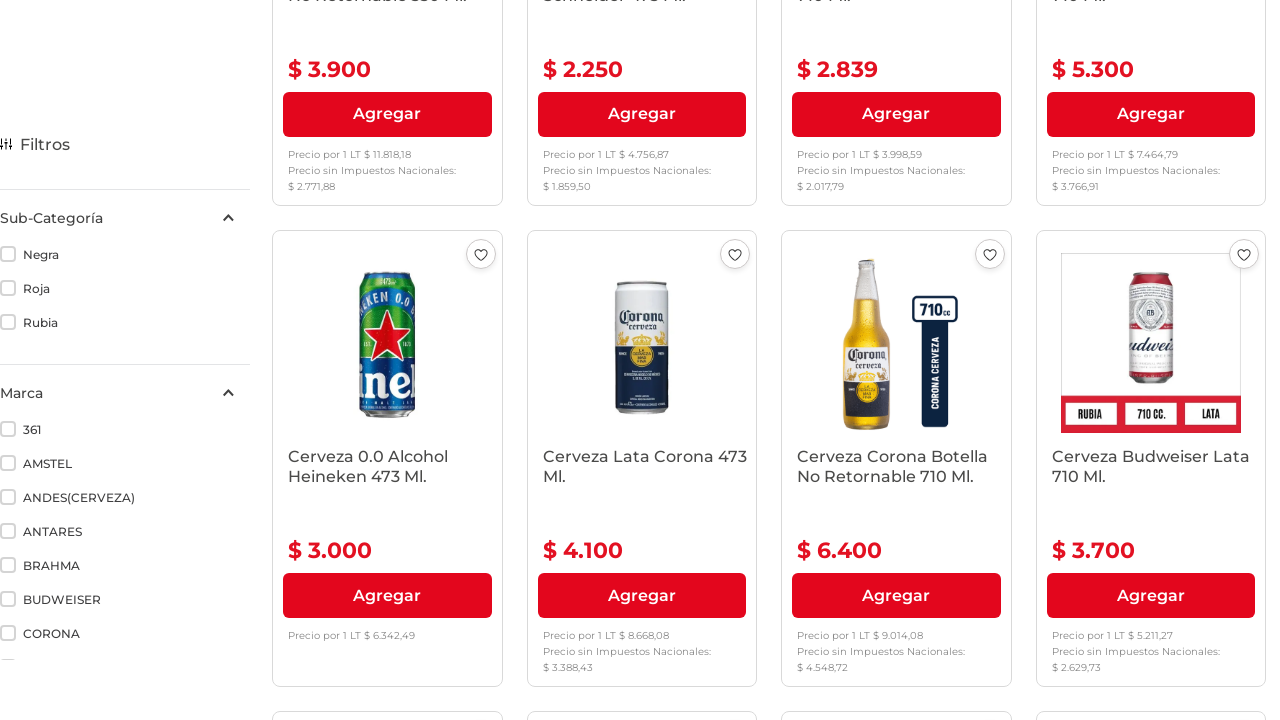

Scrolled down another 500px on page 3
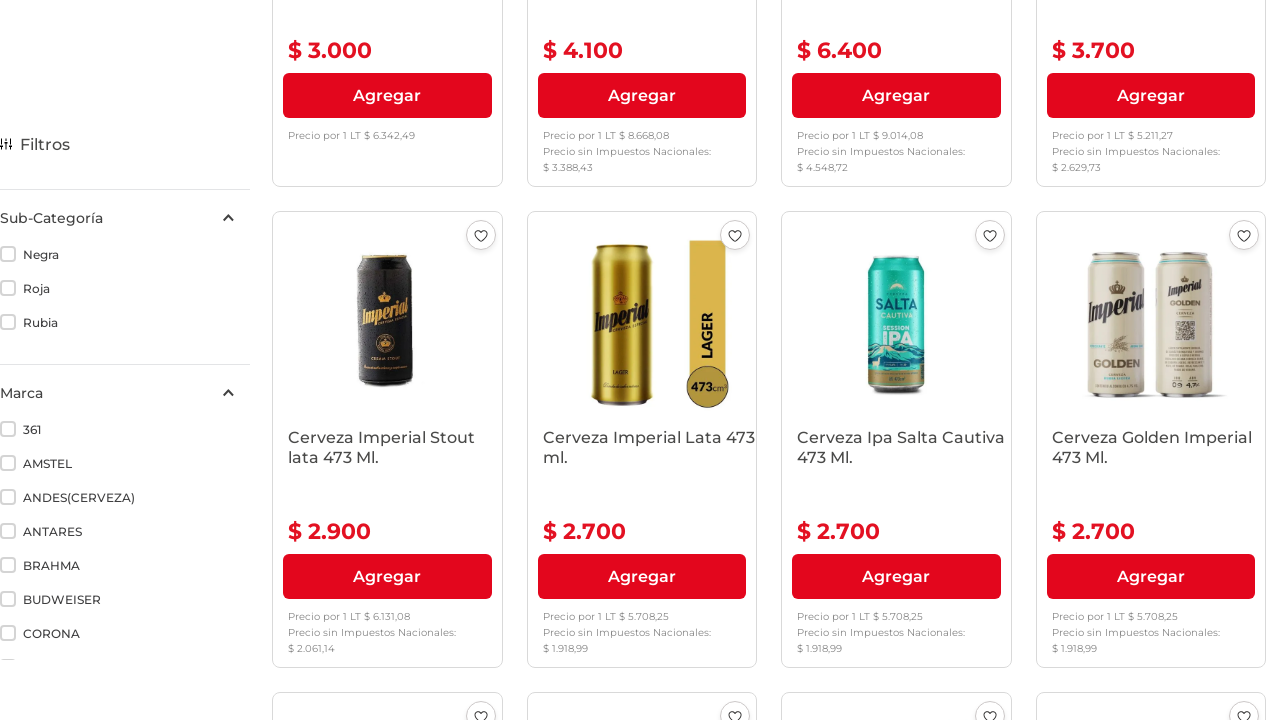

Waited 400ms for content to load
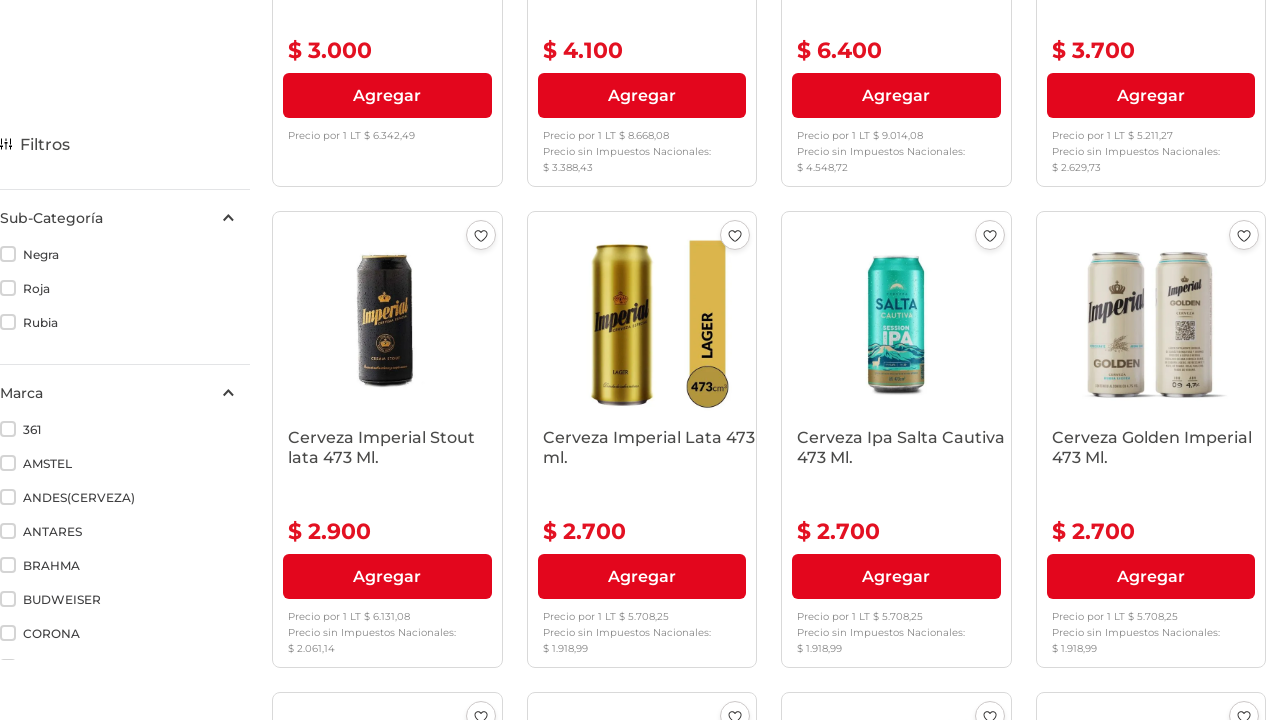

Verified product prices are visible on page 3
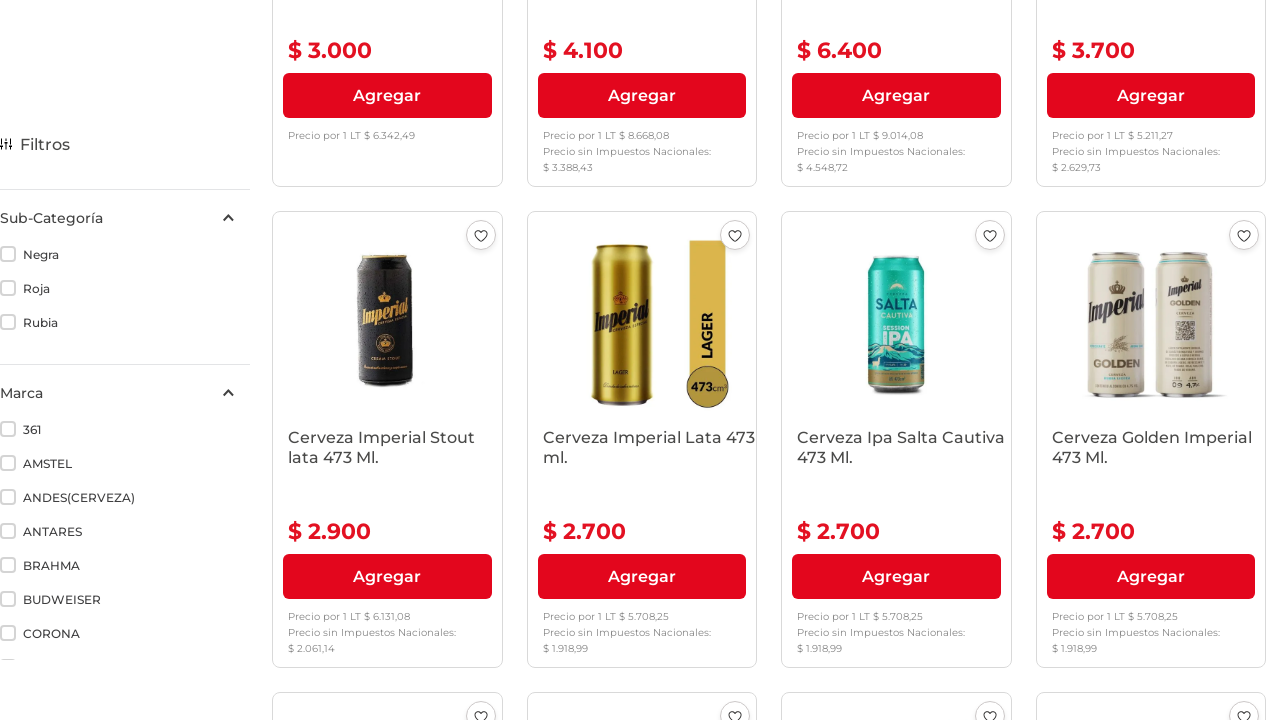

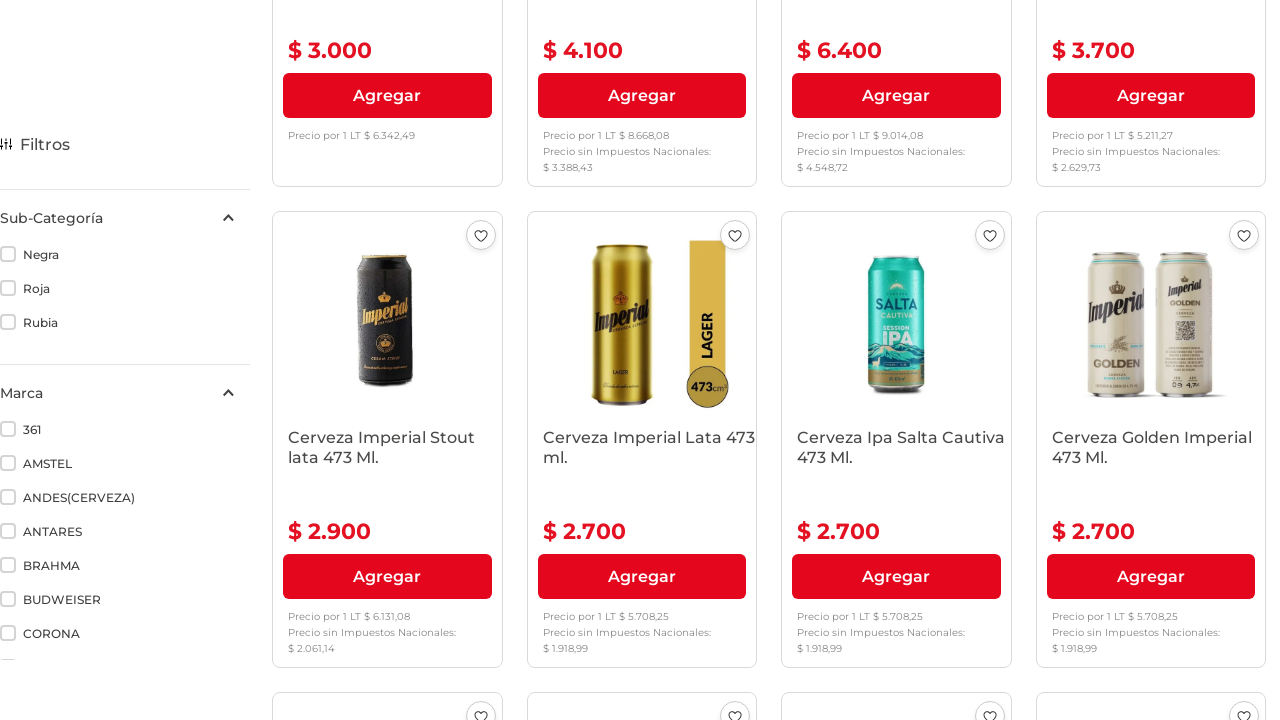